Navigates to the UnitedHealthCare homepage and maximizes the browser window

Starting URL: https://www.uhc.com/

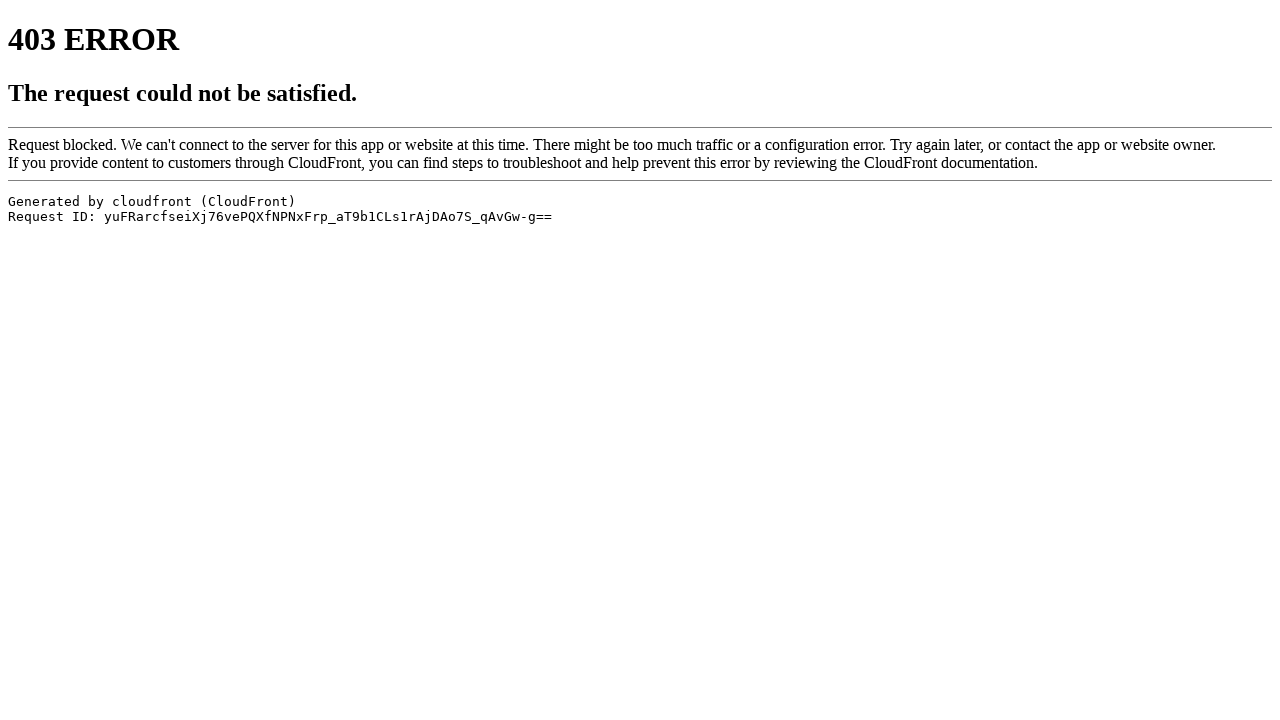

Navigated to UnitedHealthCare homepage
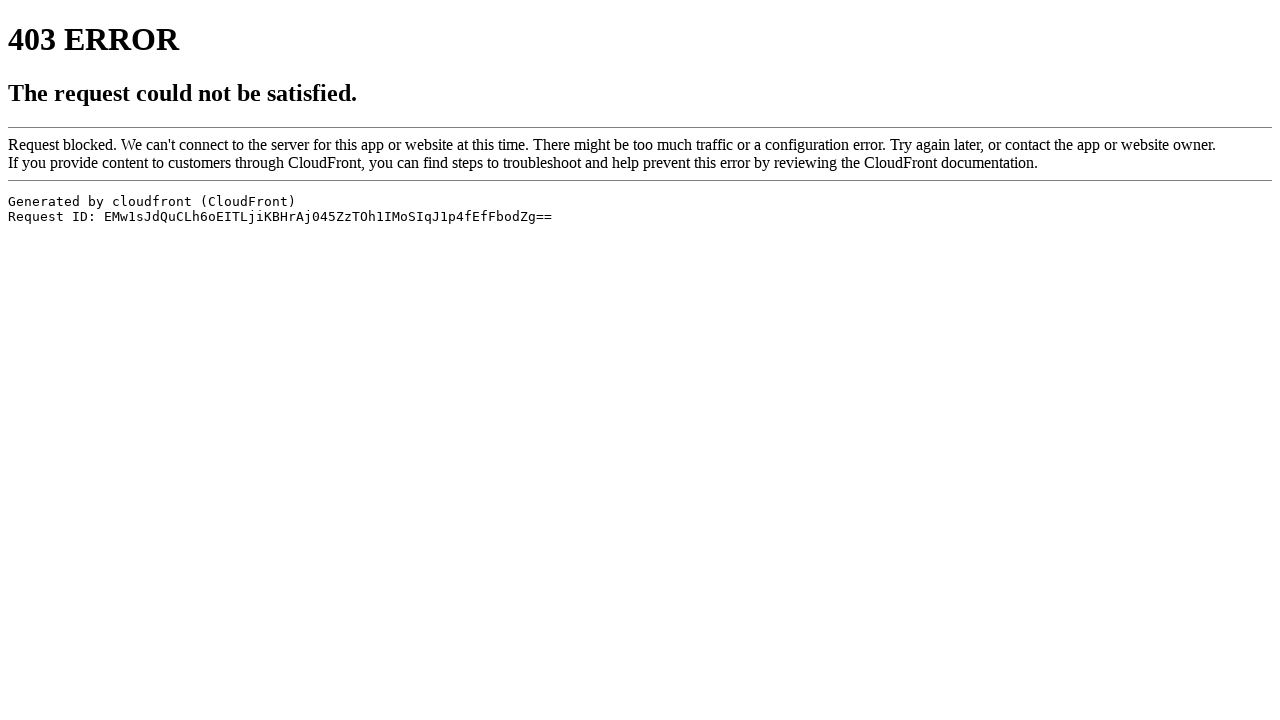

Maximized browser window to 1920x1080
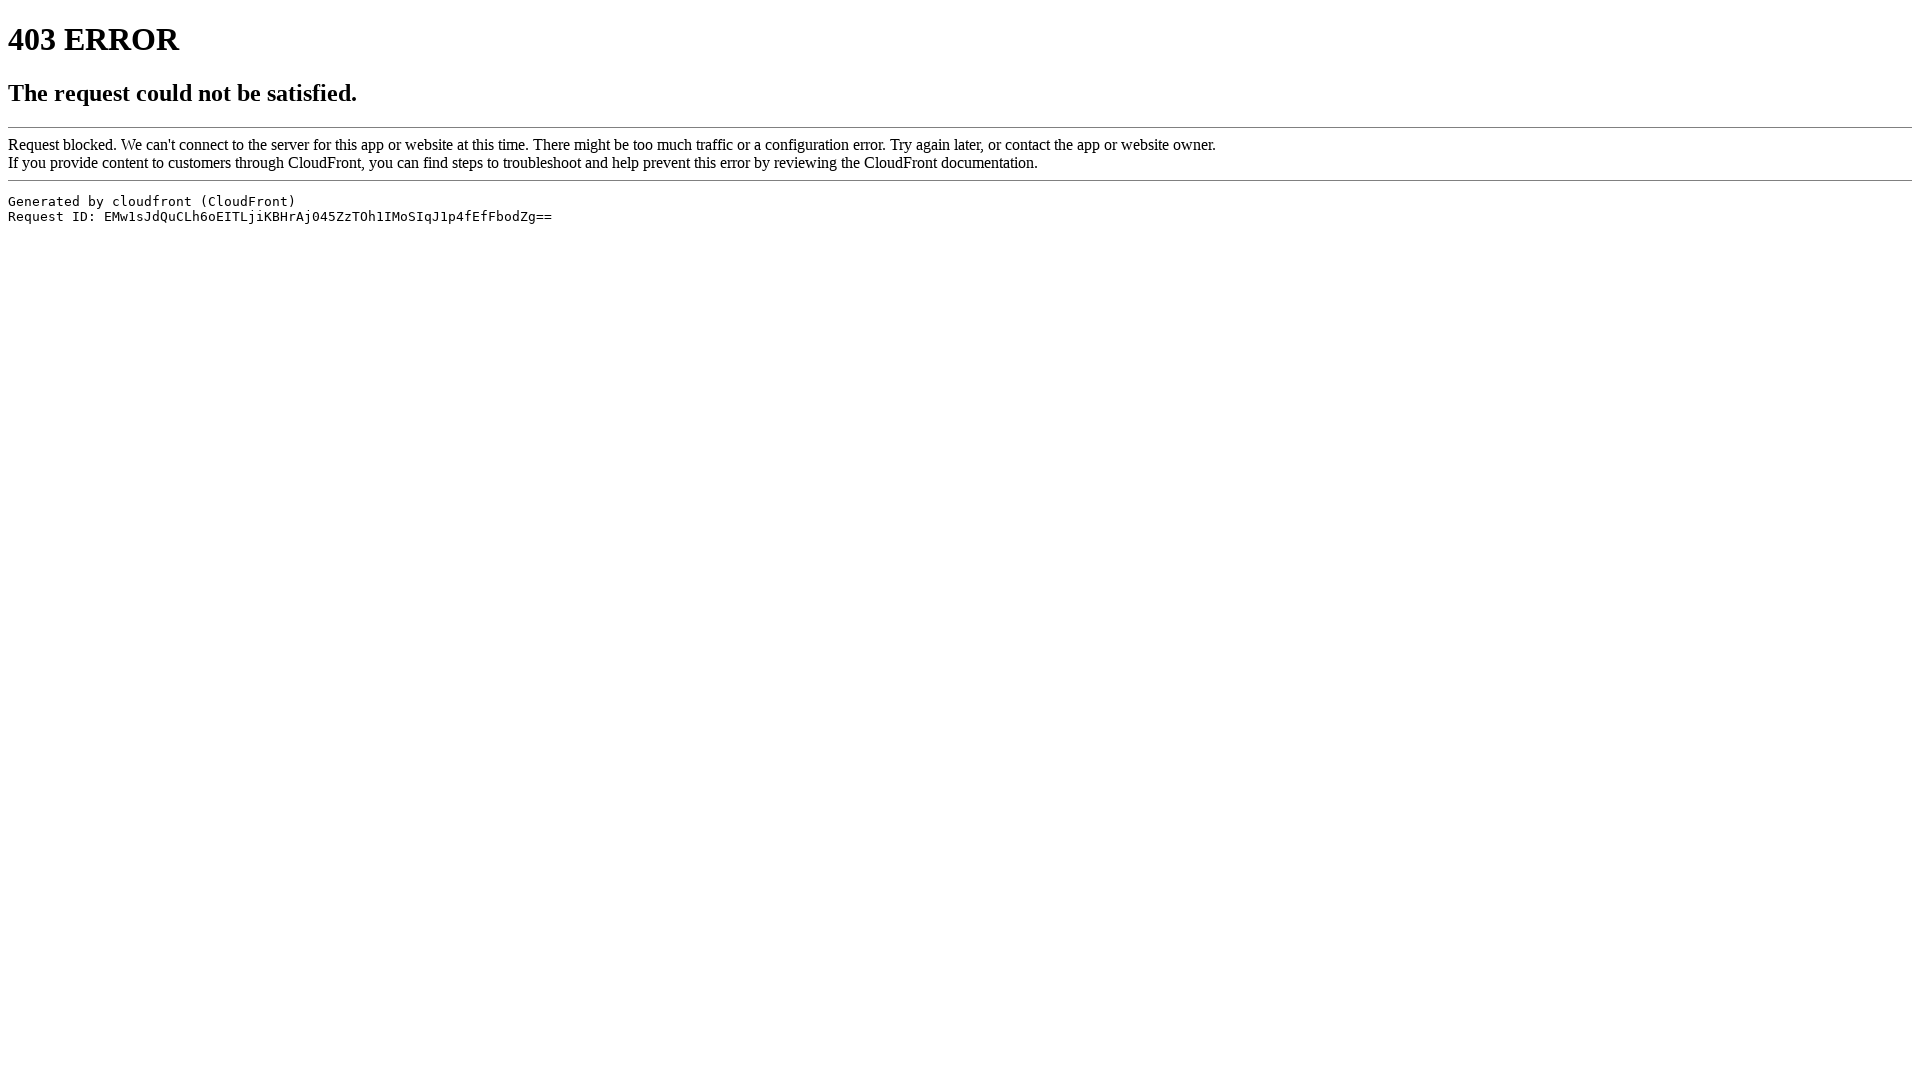

Page fully loaded - domcontentloaded state reached
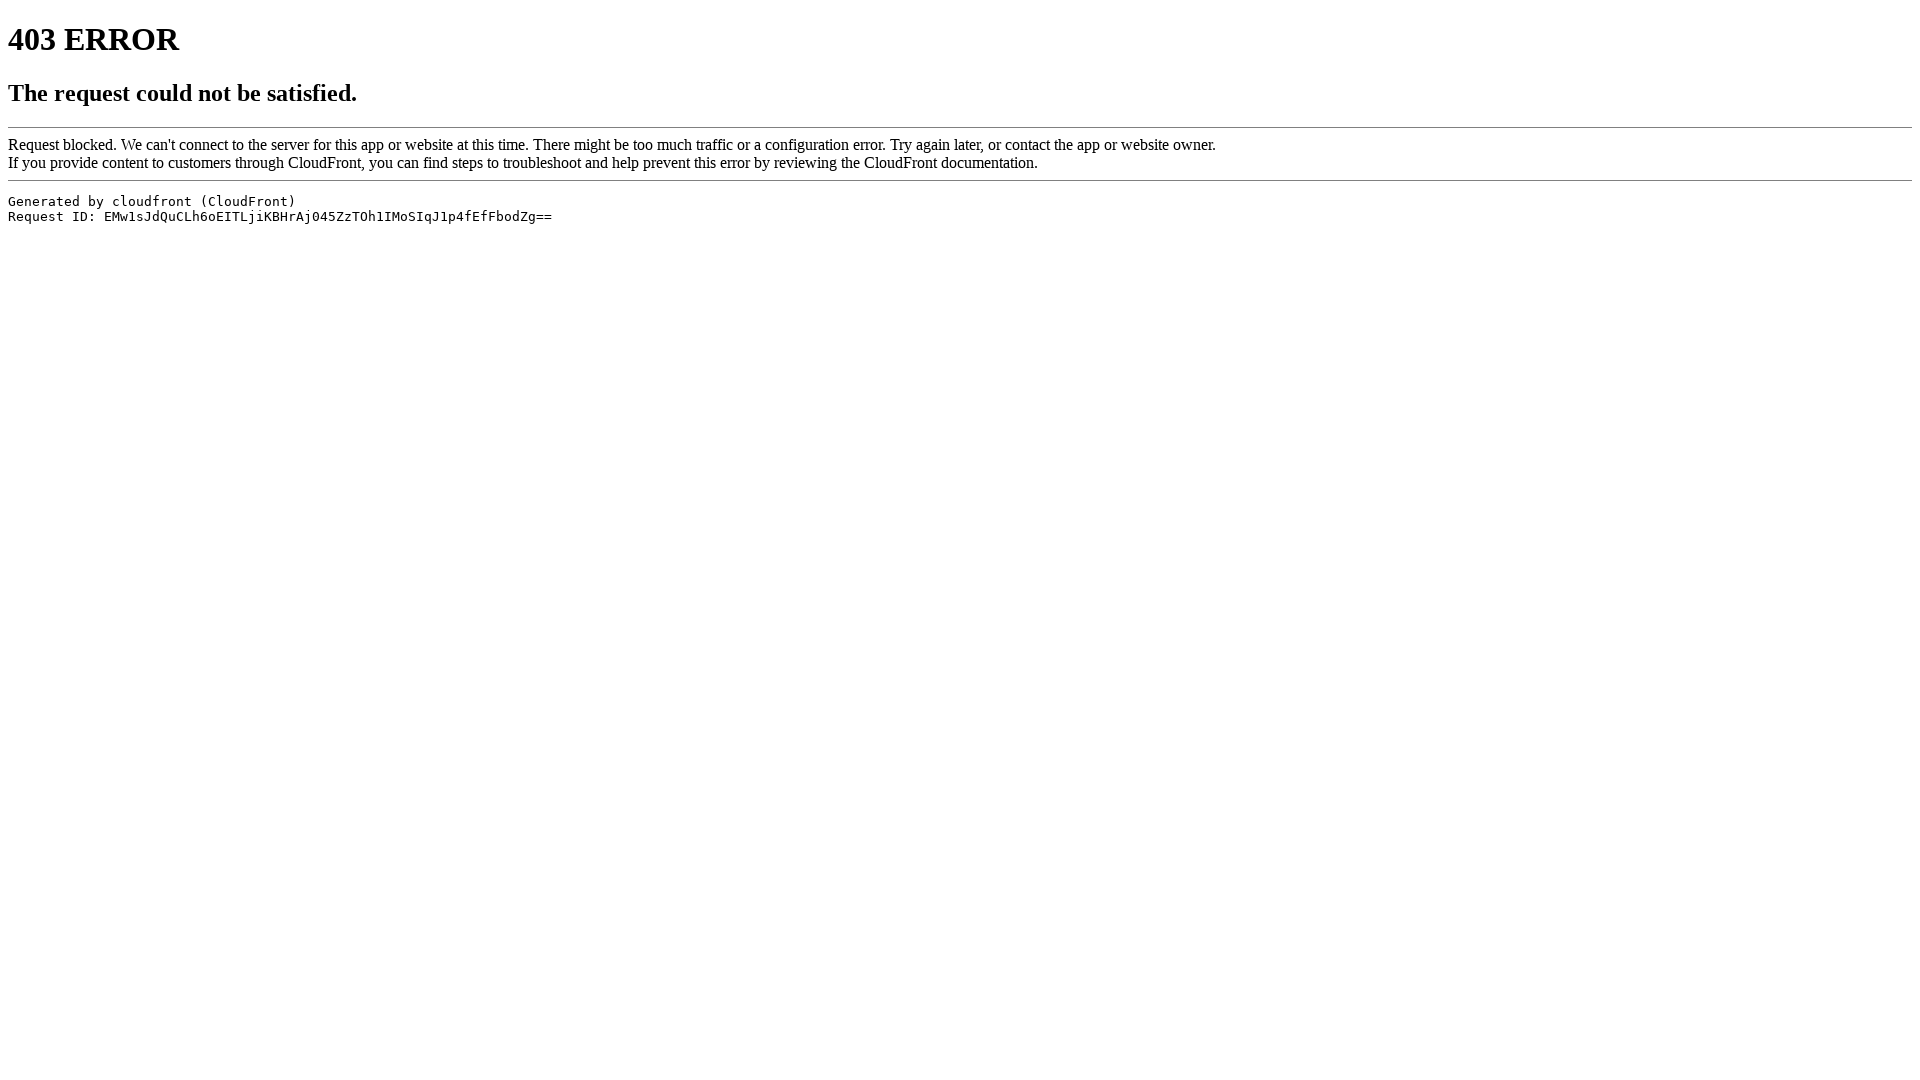

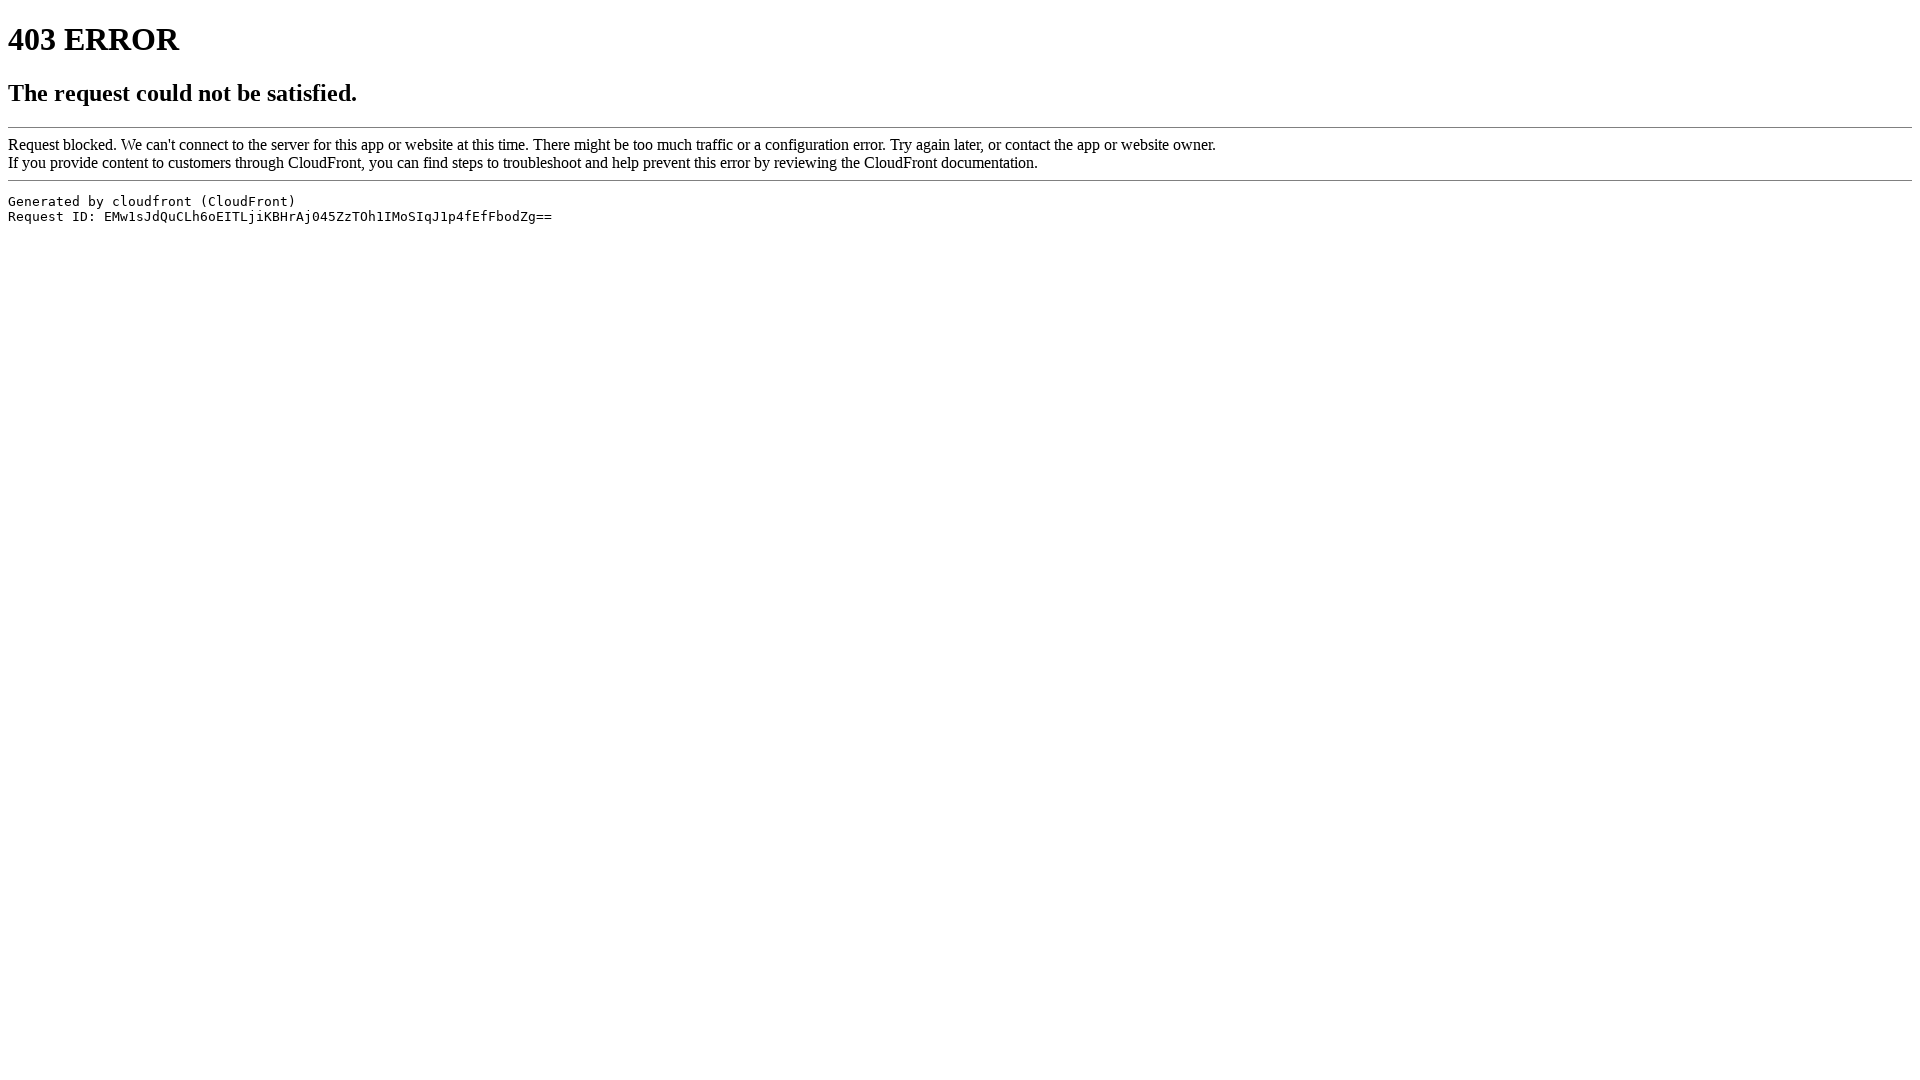